Tests browser window/tab handling by clicking a button that opens a new tab, switching to the new tab, clicking a link, closing the tab, switching back to the parent tab, and repeating the process.

Starting URL: http://demo.automationtesting.in/Windows.html

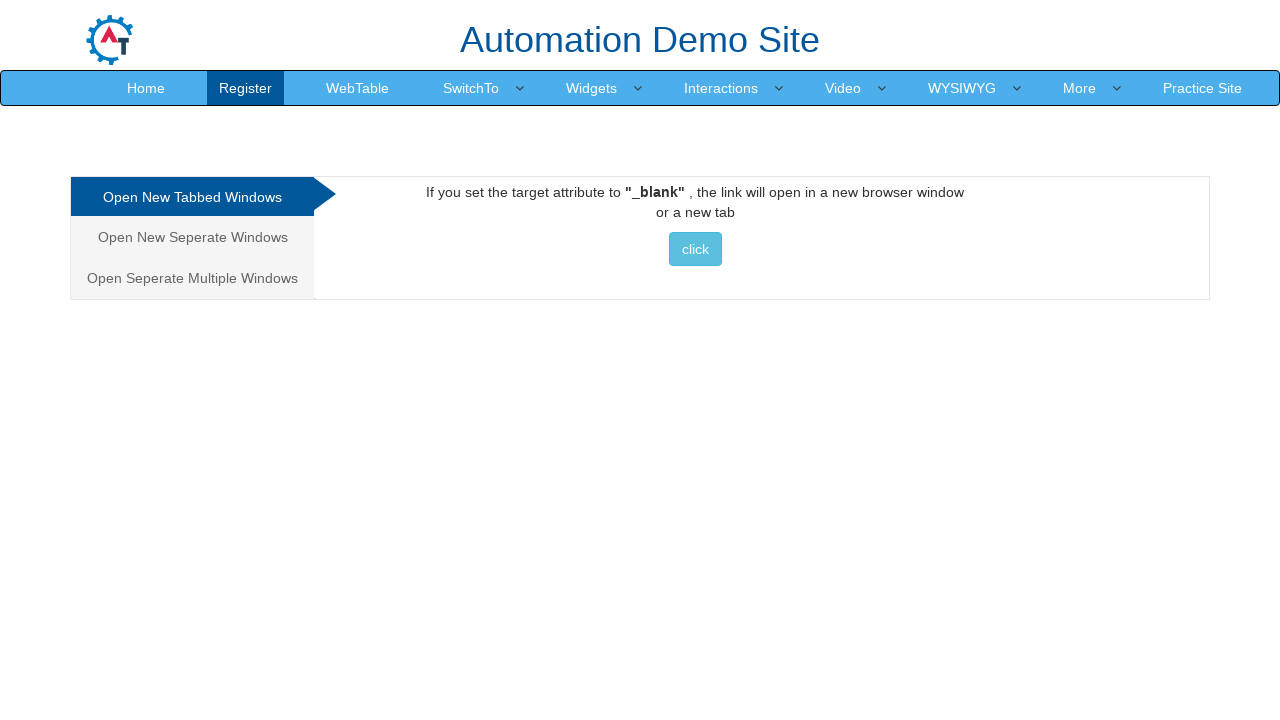

Clicked button to open a new tab at (695, 249) on xpath=//*[text() ='    click   ']
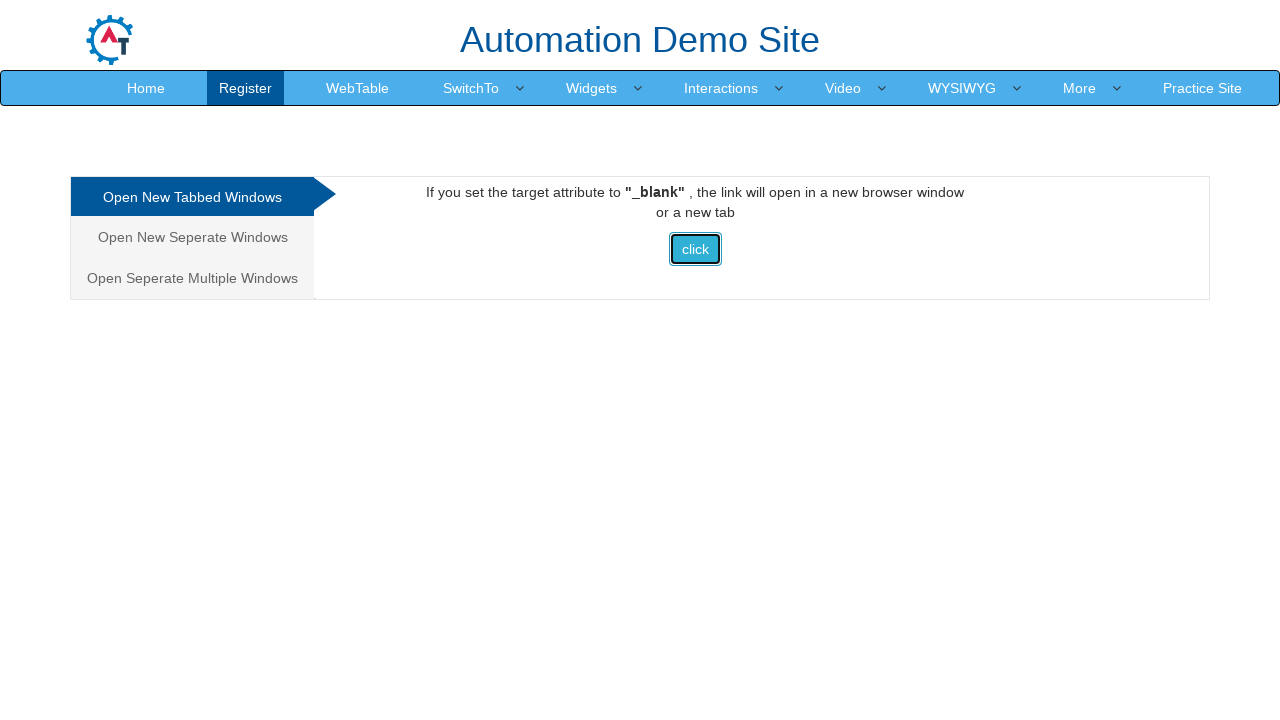

Waited for new tab to open
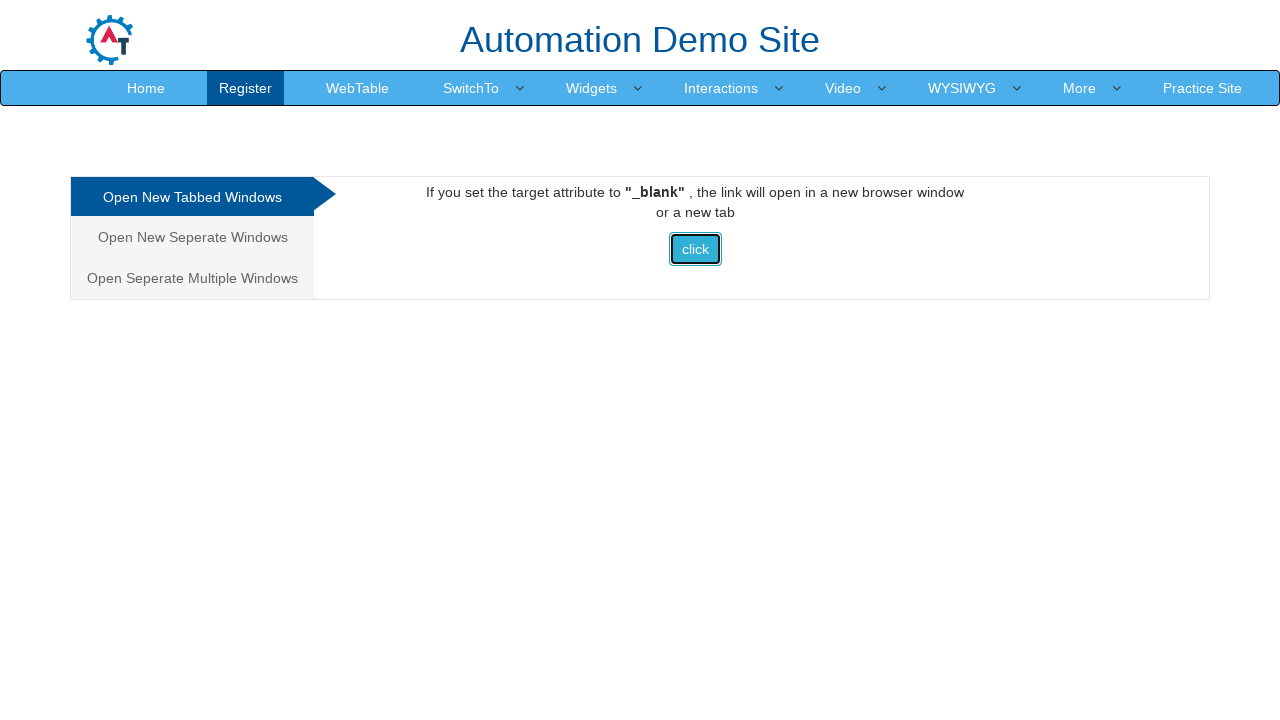

Retrieved all open pages/tabs from context
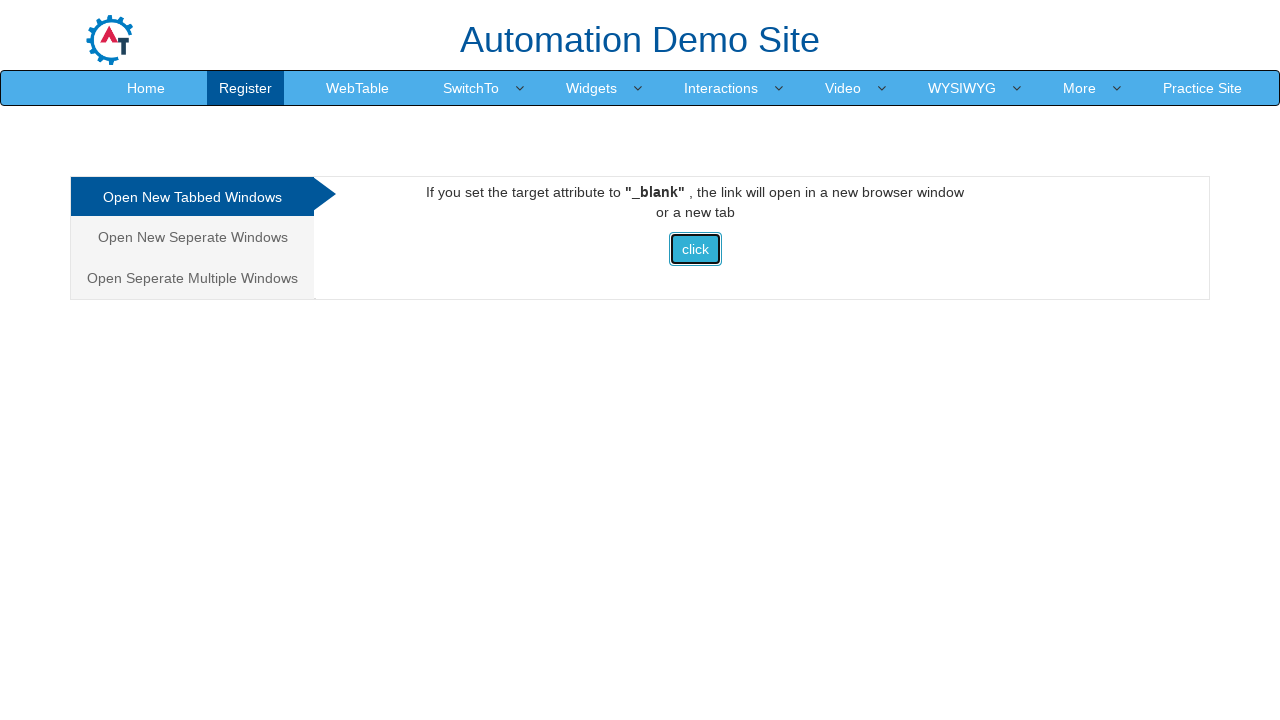

Selected the newly opened tab
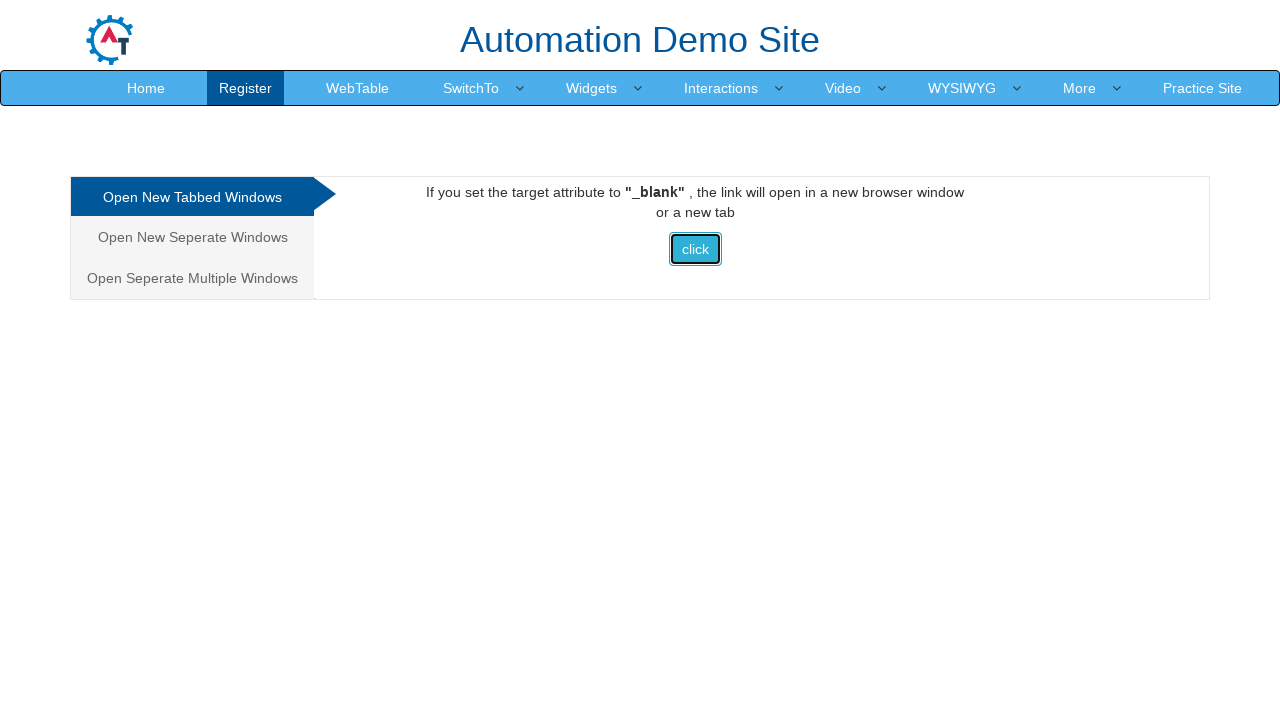

Switched focus to the new tab
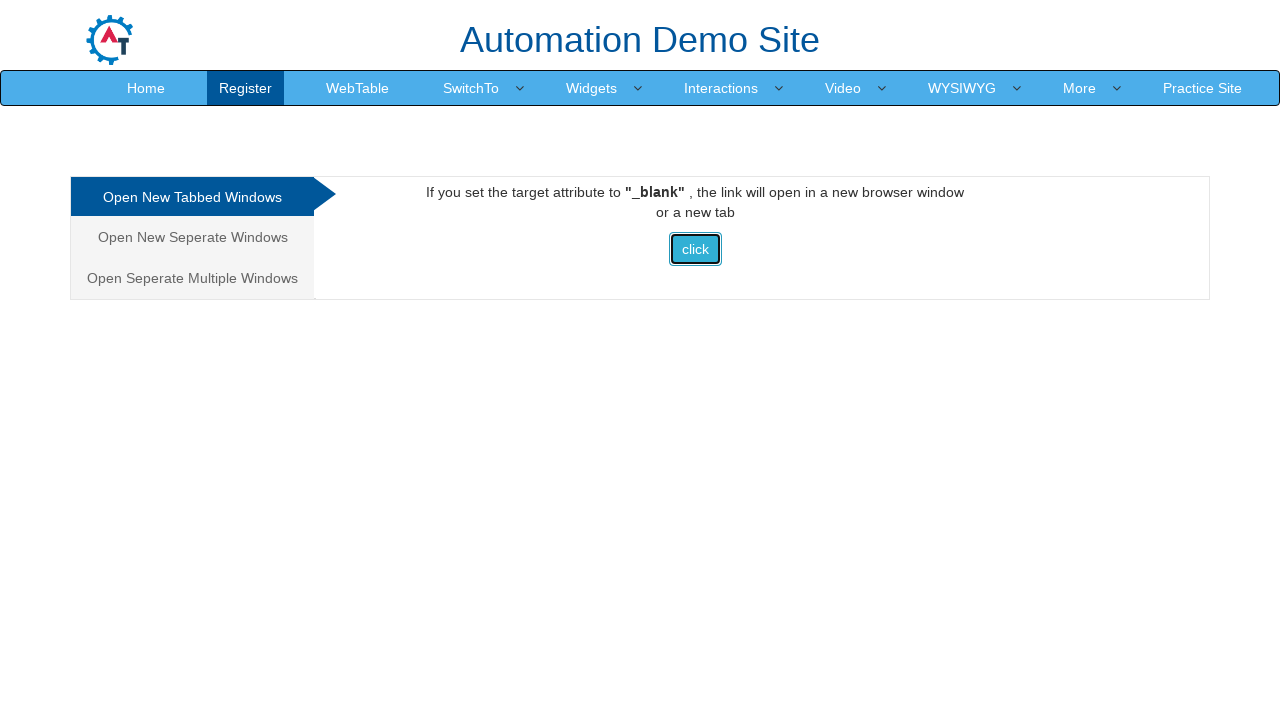

Clicked Downloads link in the new tab at (552, 32) on (//*[text()='Downloads'])[1]
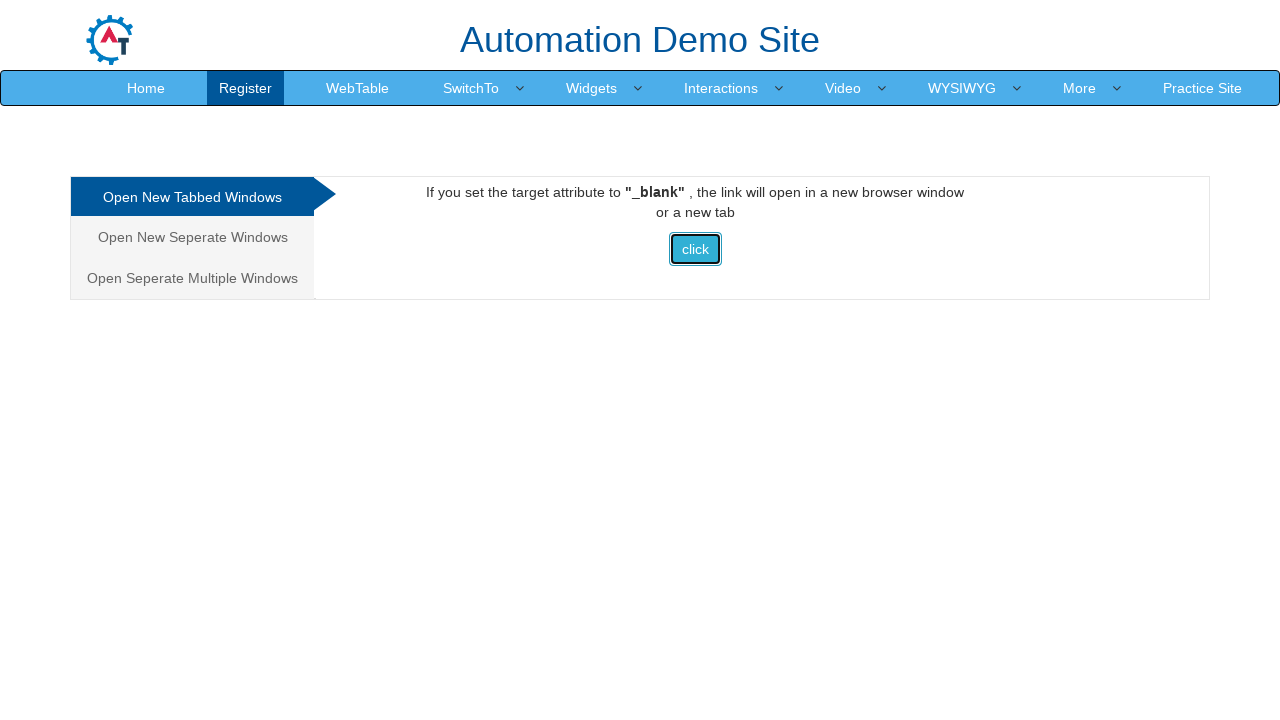

Waited for Downloads page to load
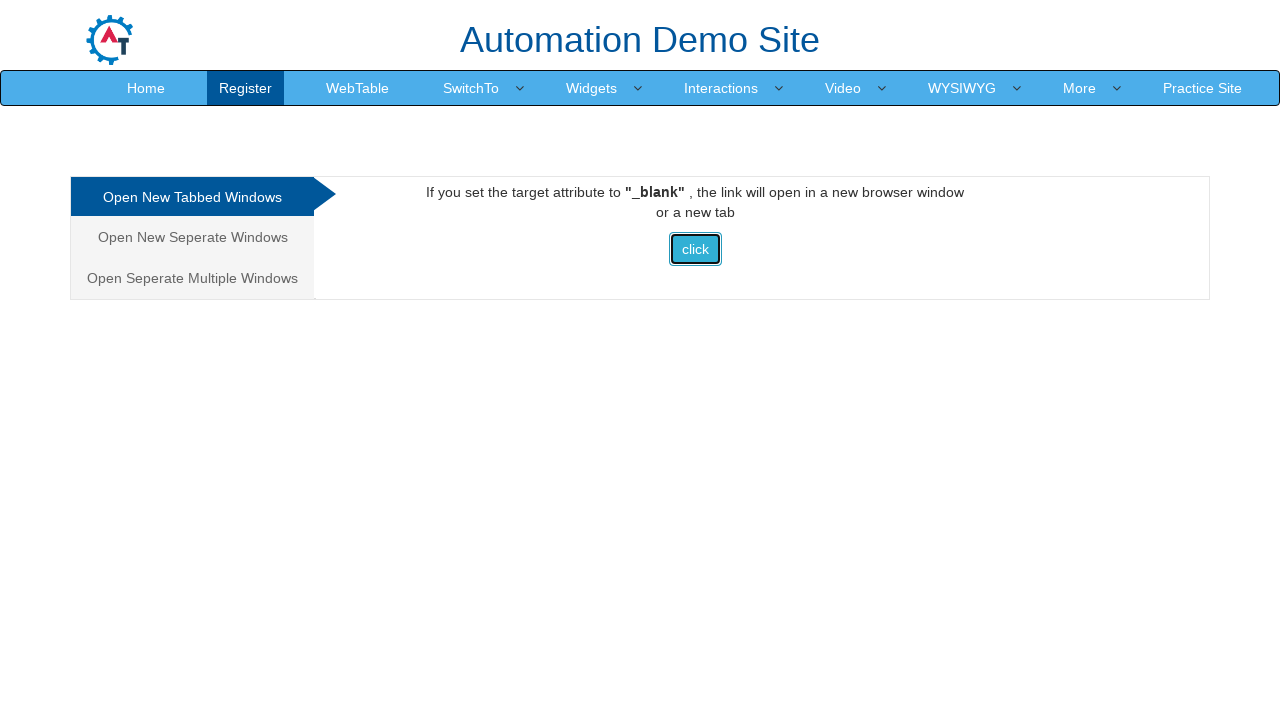

Closed the new tab
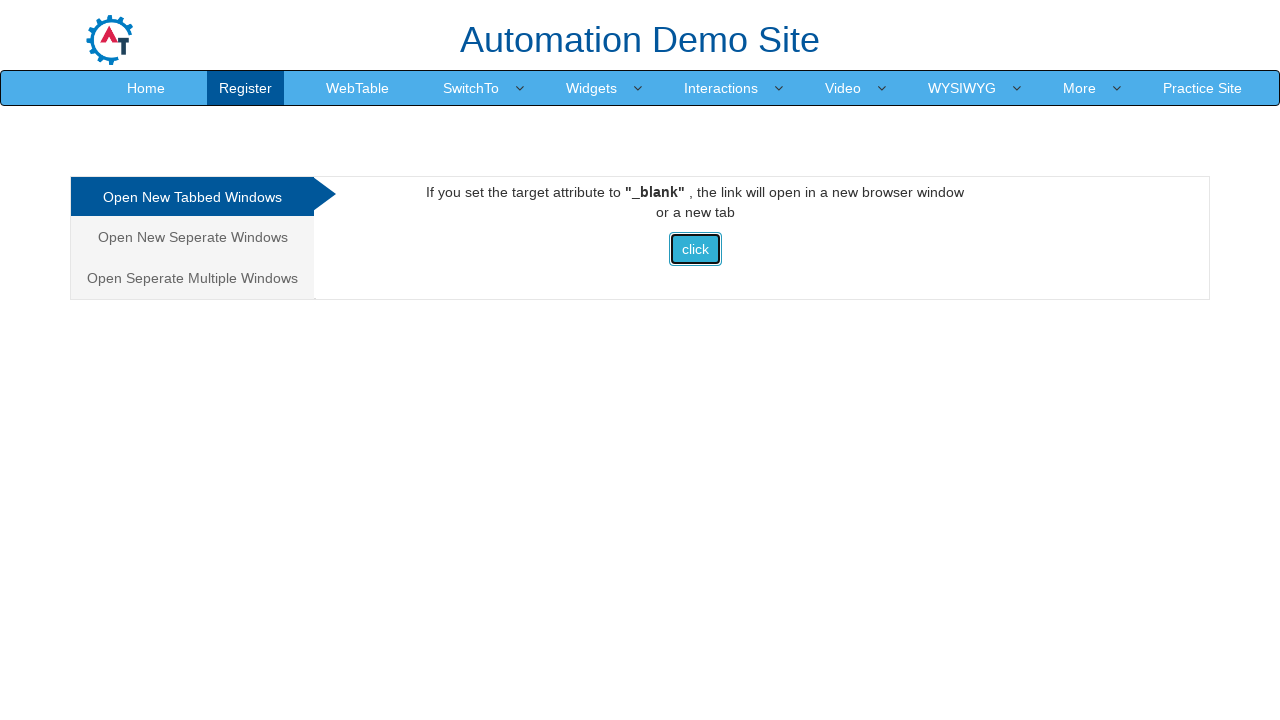

Switched focus back to the original tab
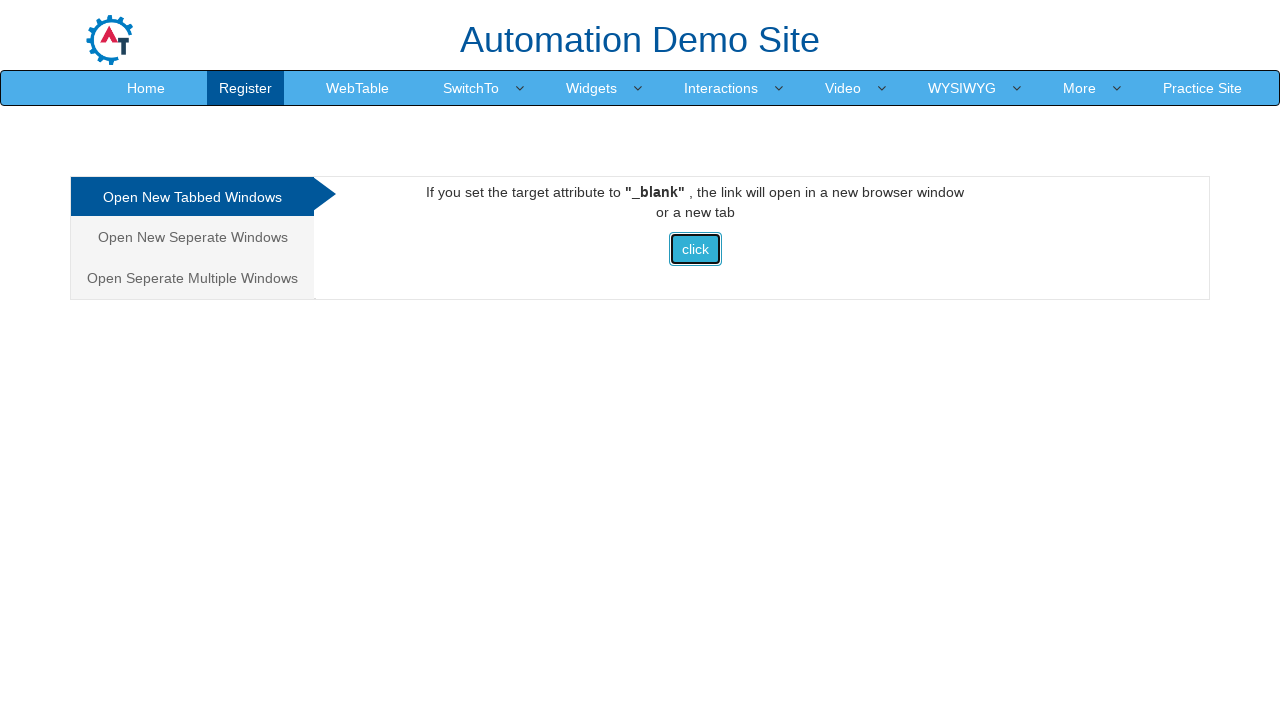

Waited on original tab
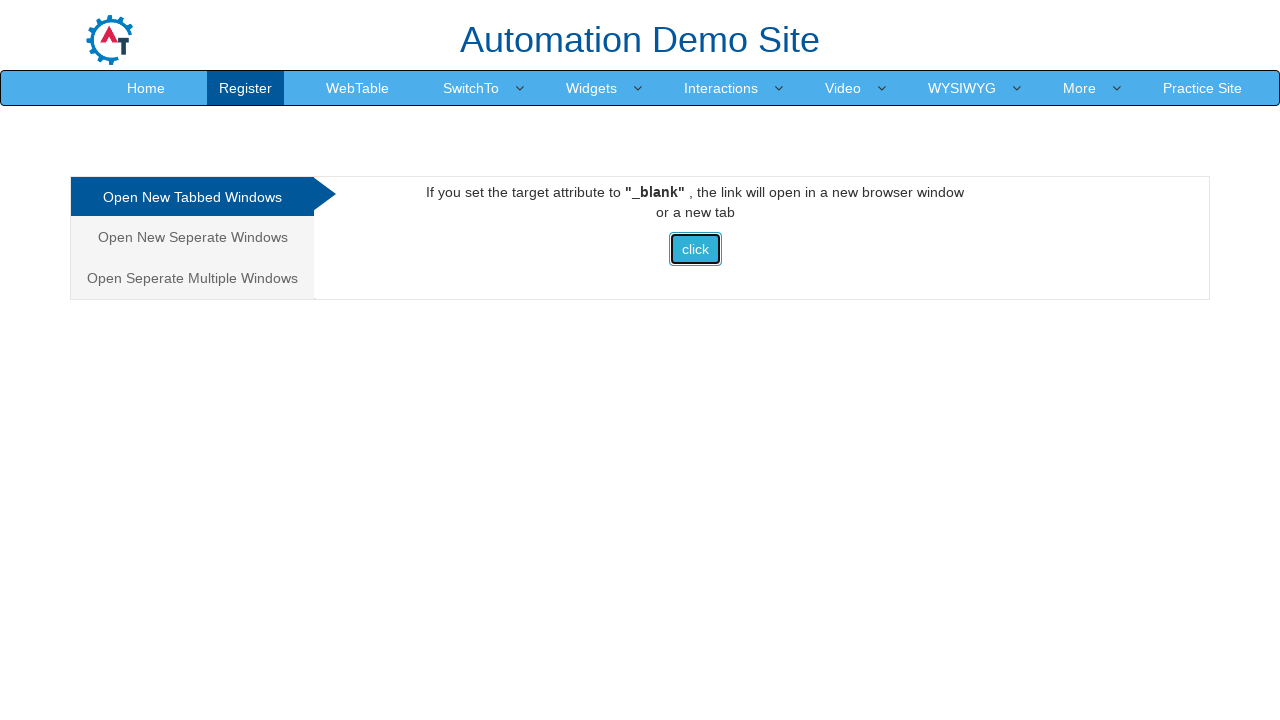

Clicked button again to open another new tab at (695, 249) on xpath=//*[text() ='    click   ']
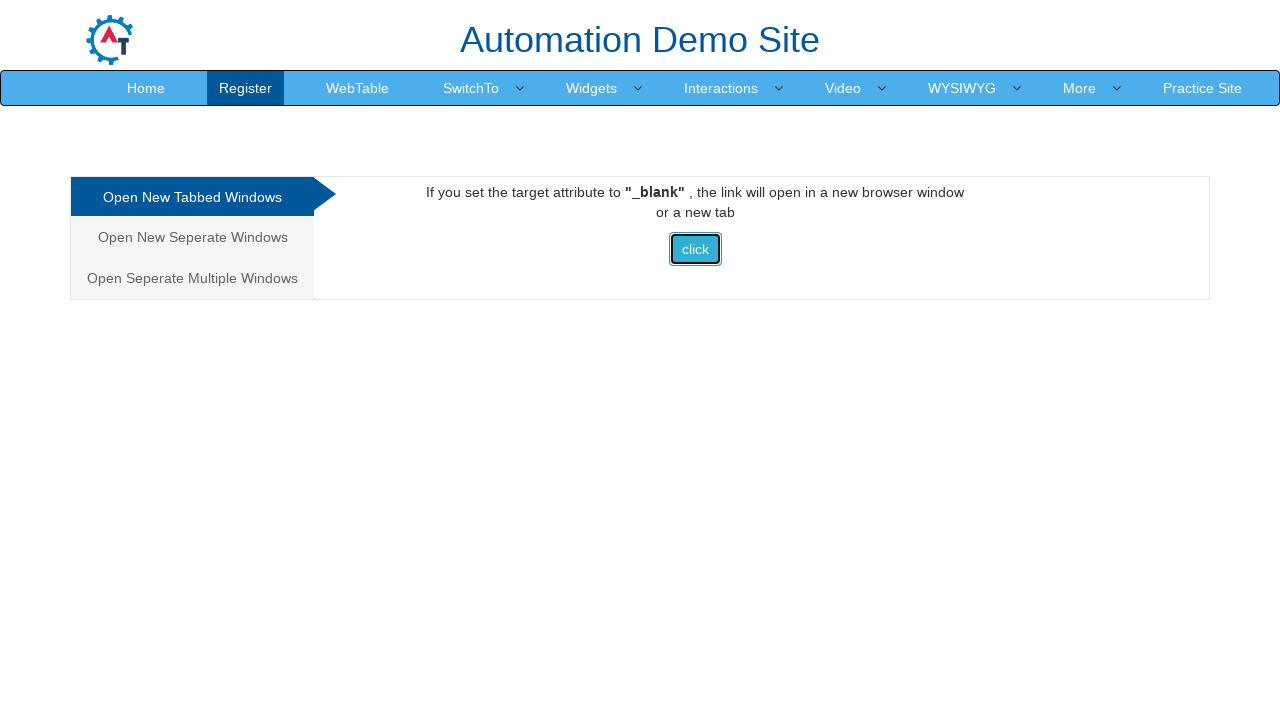

Waited for second new tab to open
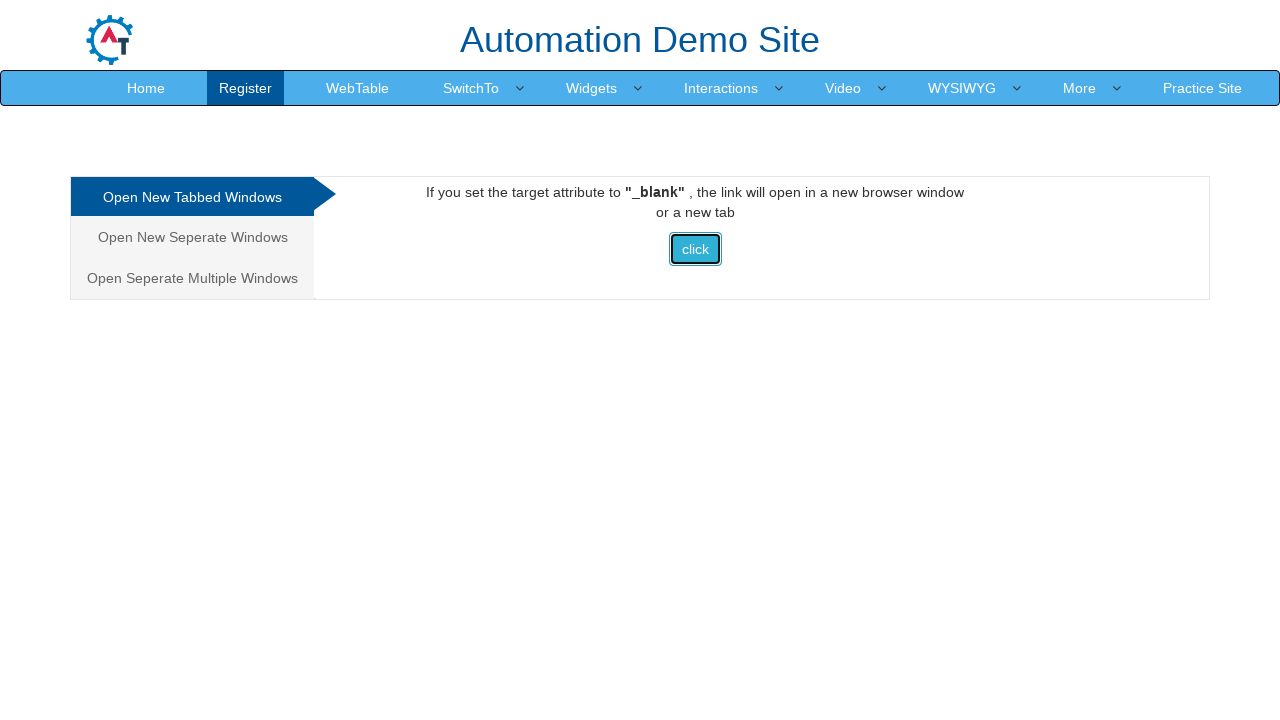

Retrieved all open pages/tabs after second click
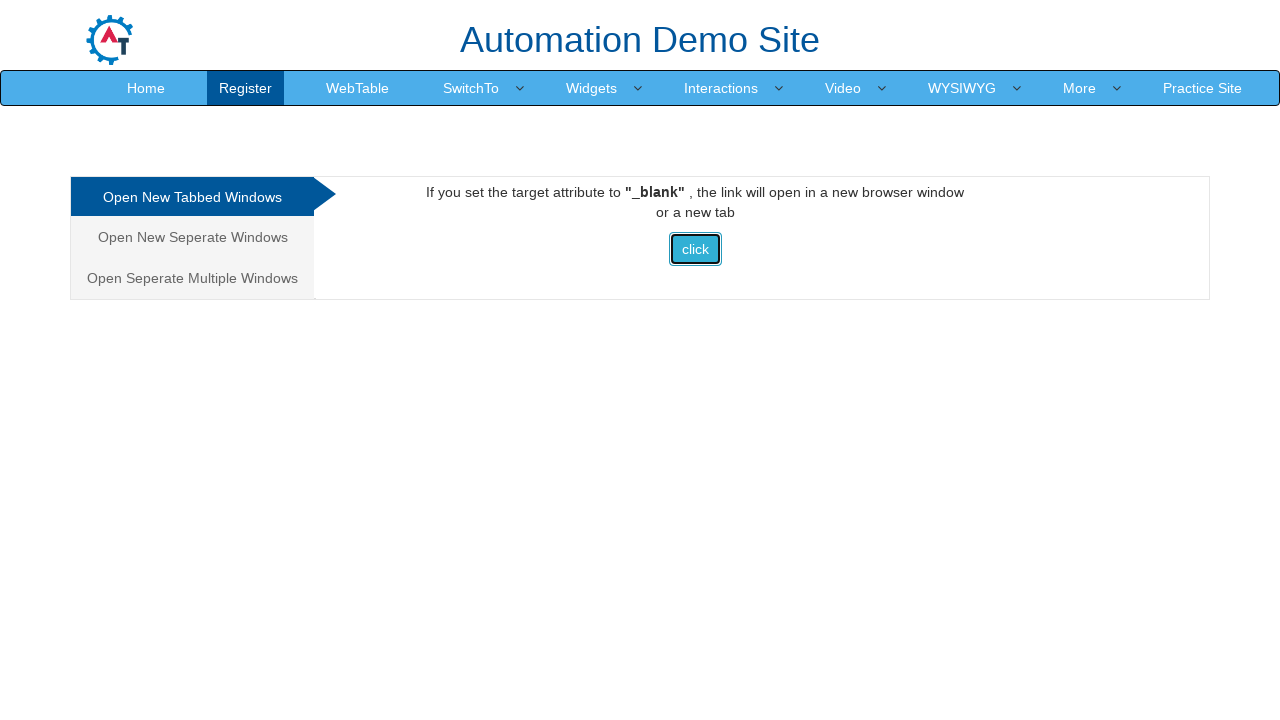

Selected the second newly opened tab
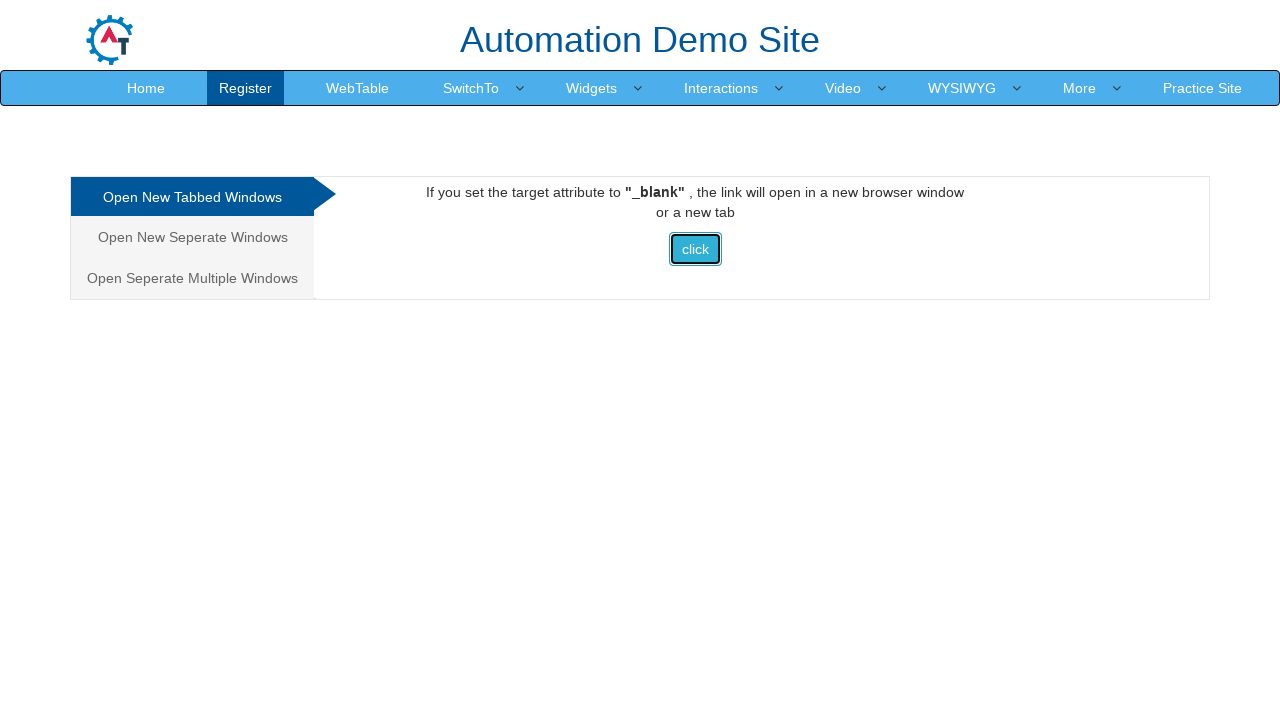

Switched focus to the second new tab
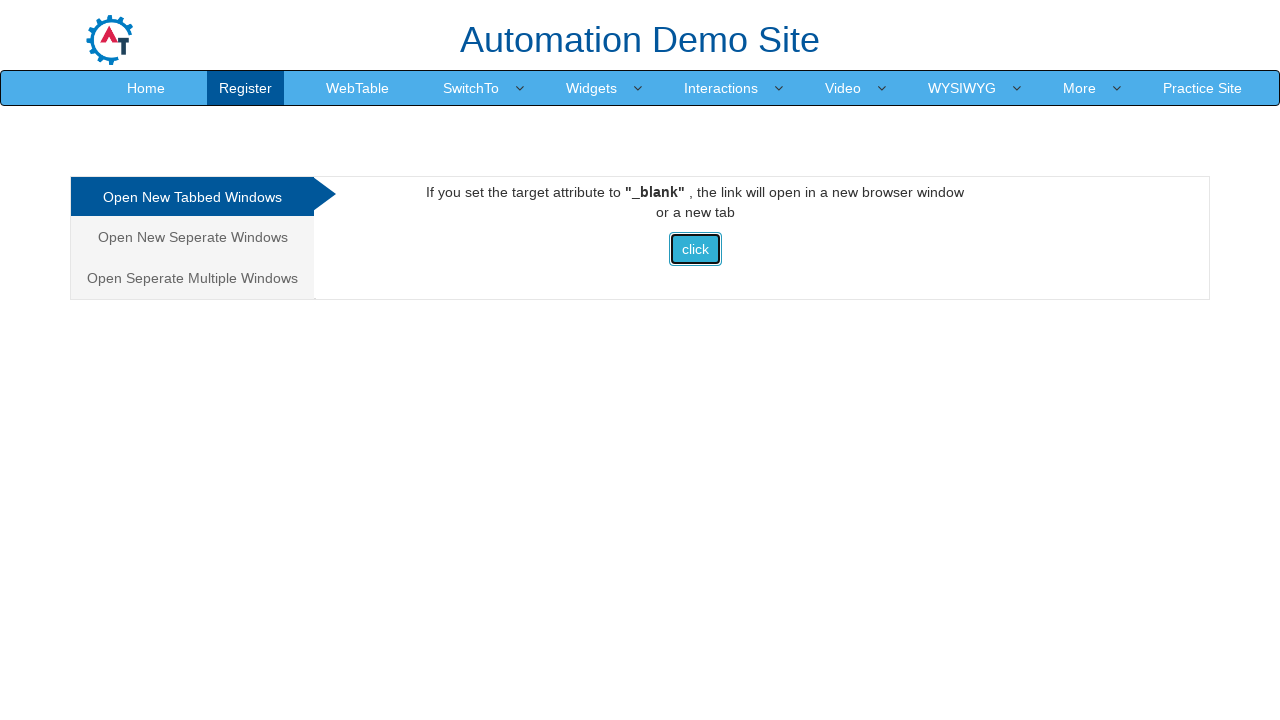

Closed the second new tab
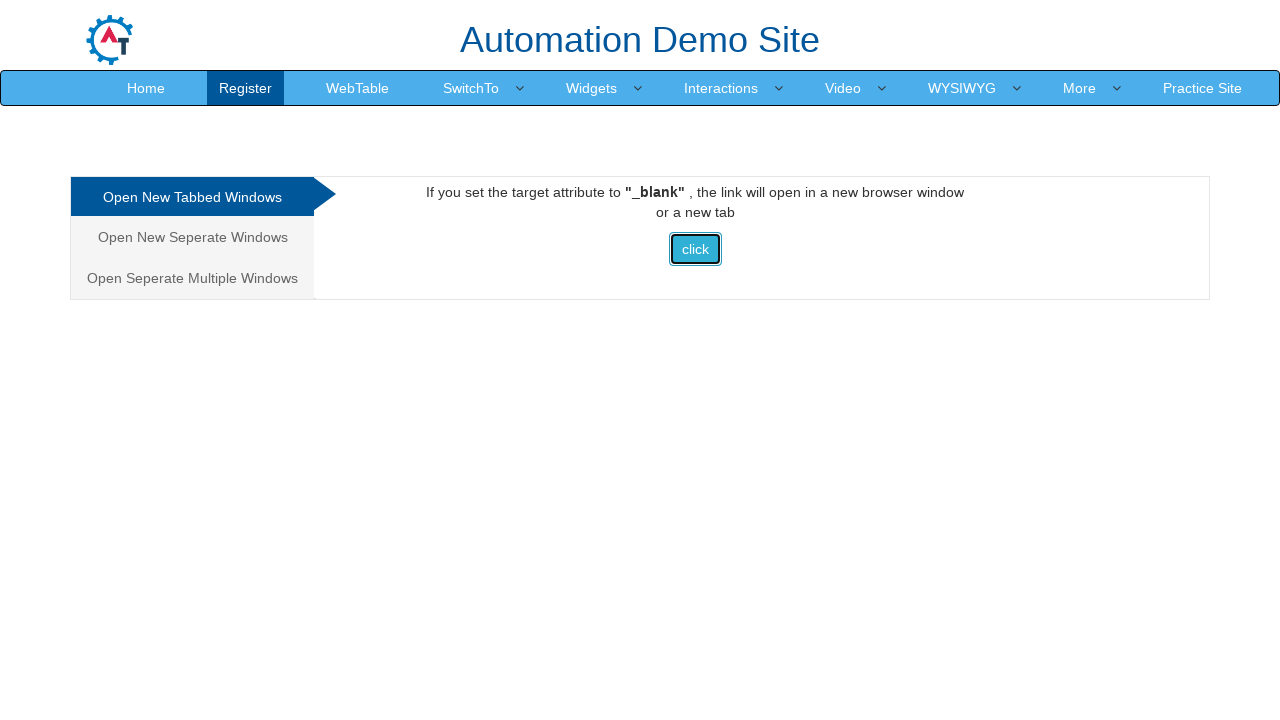

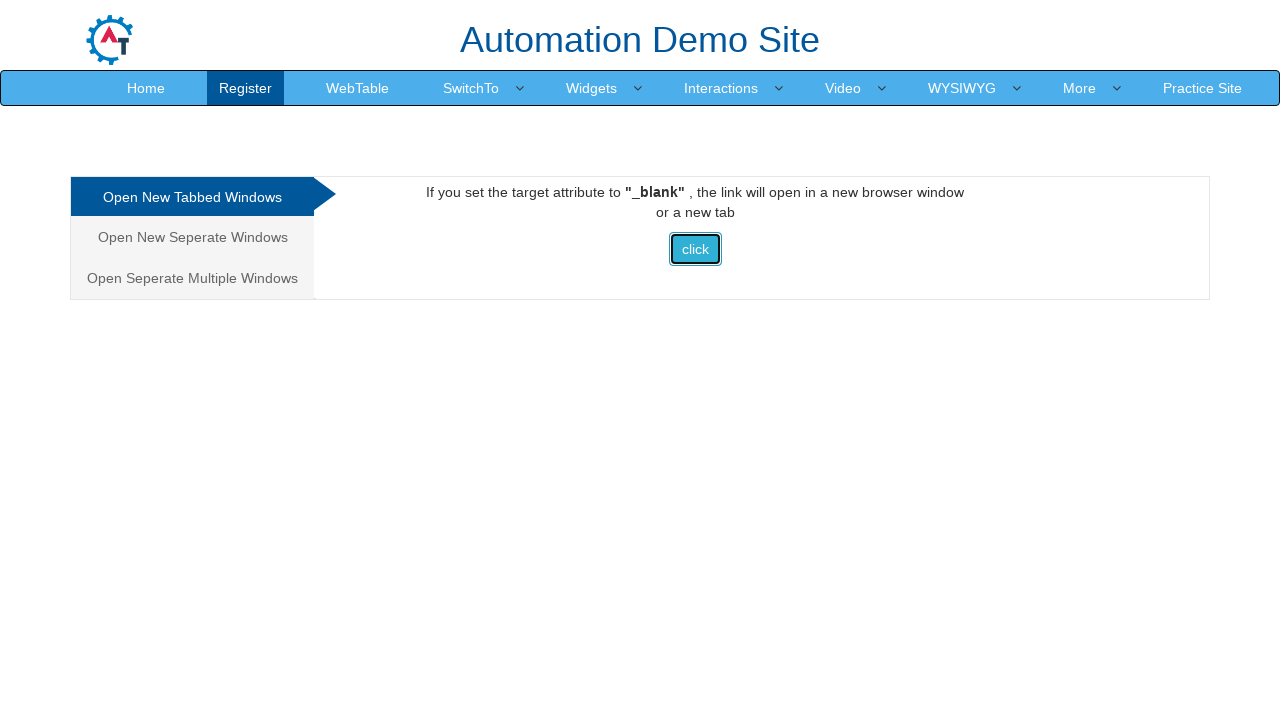